Tests the back button functionality on a course selection page by selecting "Graduação" from an education level dropdown, then clicking the back button to verify it returns to the education level selection screen.

Starting URL: https://developer.grupoa.education/subscription/

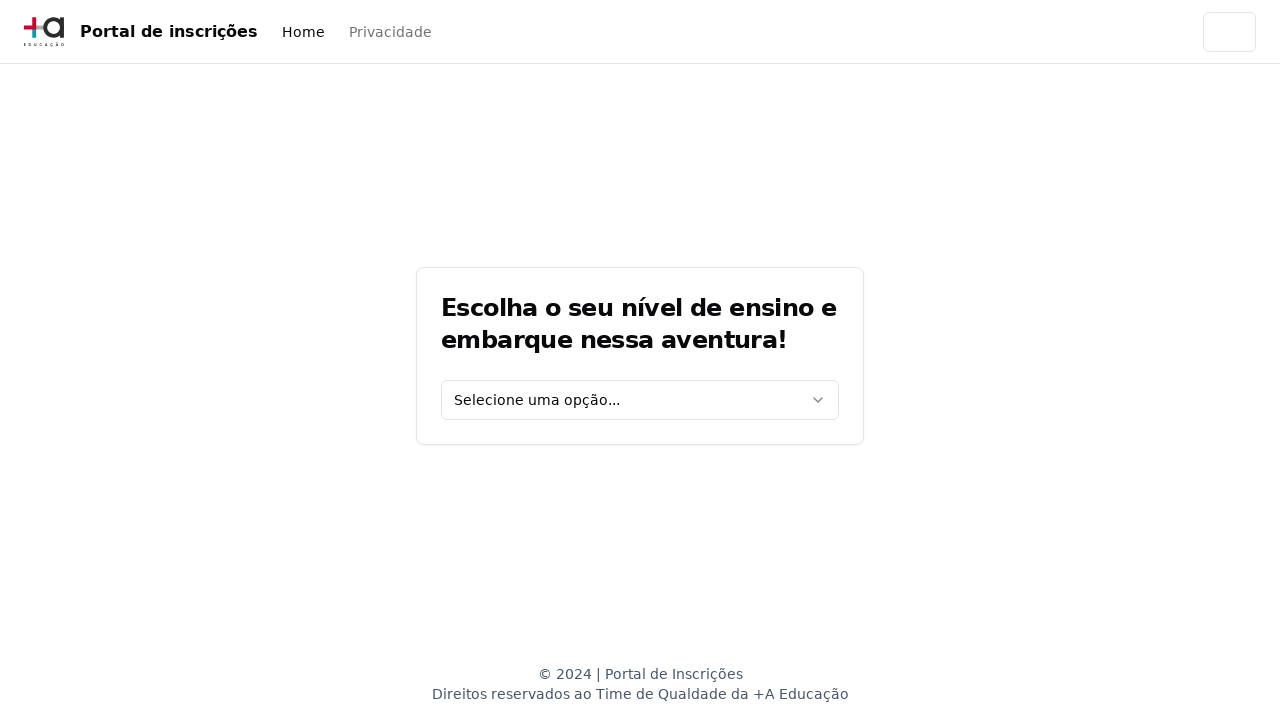

Clicked on education level select dropdown at (640, 400) on [data-testid='education-level-select']
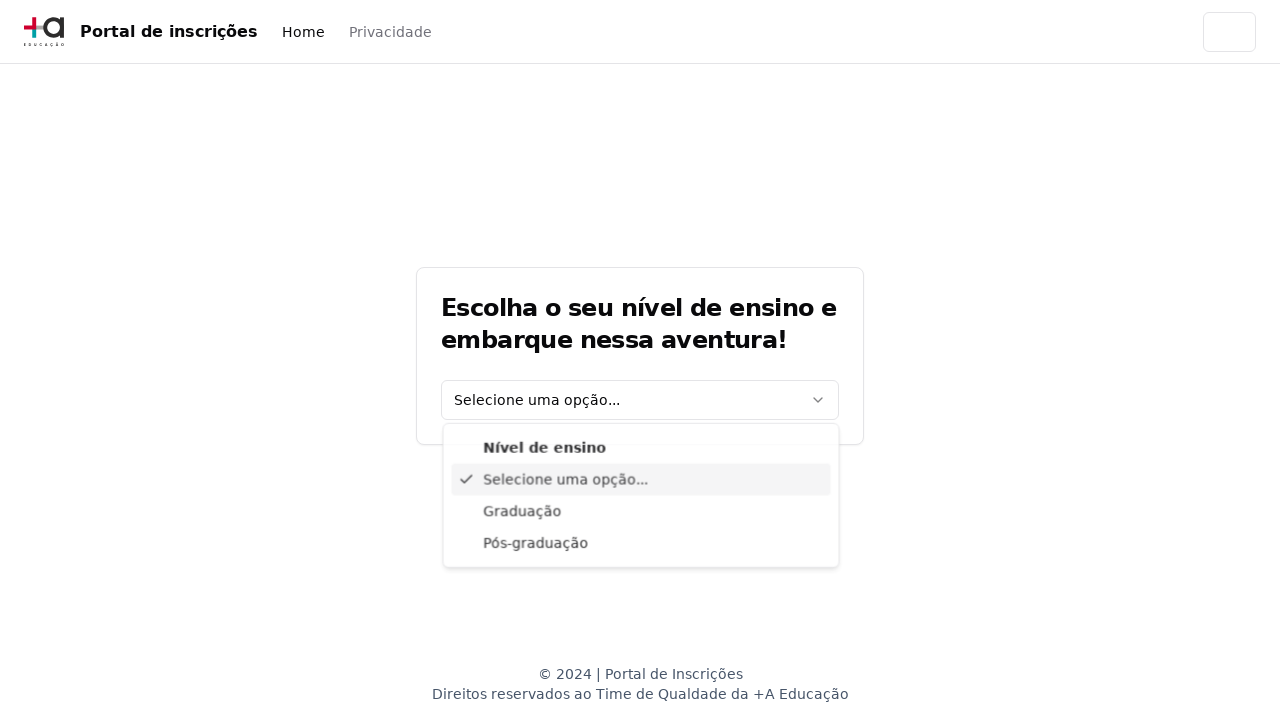

Selected 'Graduação' option from dropdown at (641, 513) on xpath=//div[@data-radix-vue-collection-item][contains(., 'Graduação')]
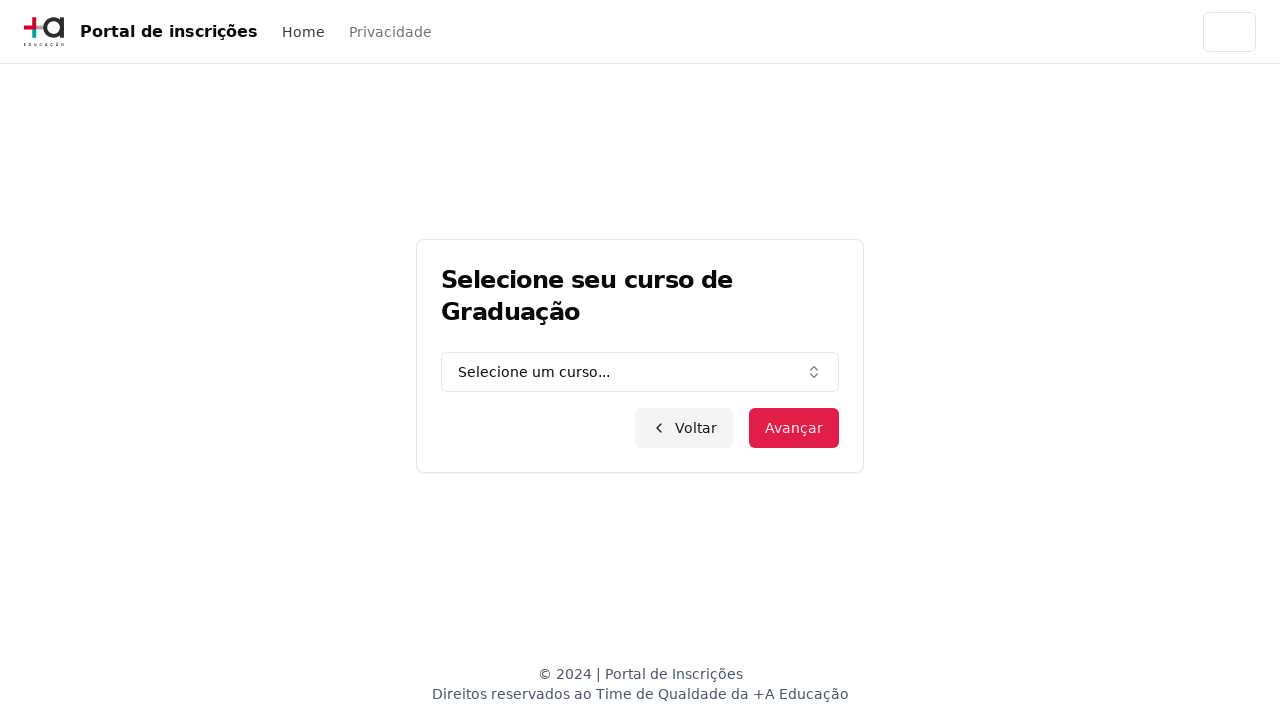

Clicked back button on course selection page at (684, 428) on [data-testid='back-button']
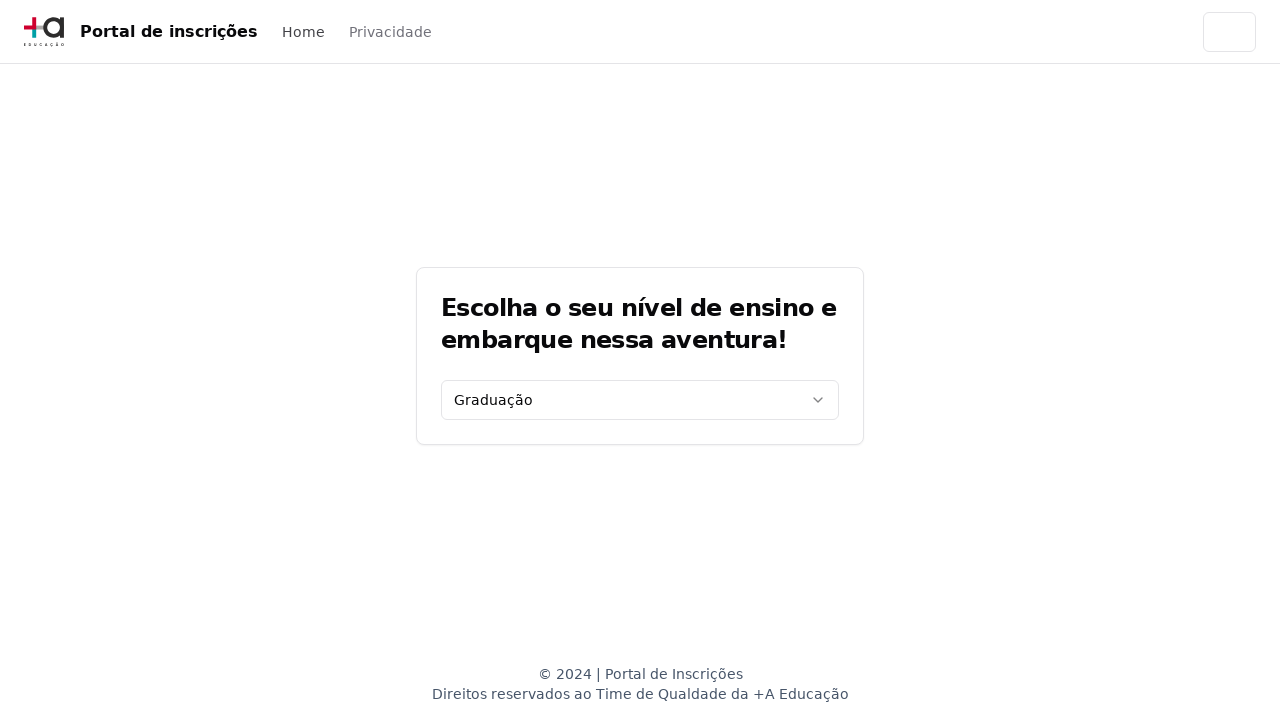

Verified return to education level selection screen
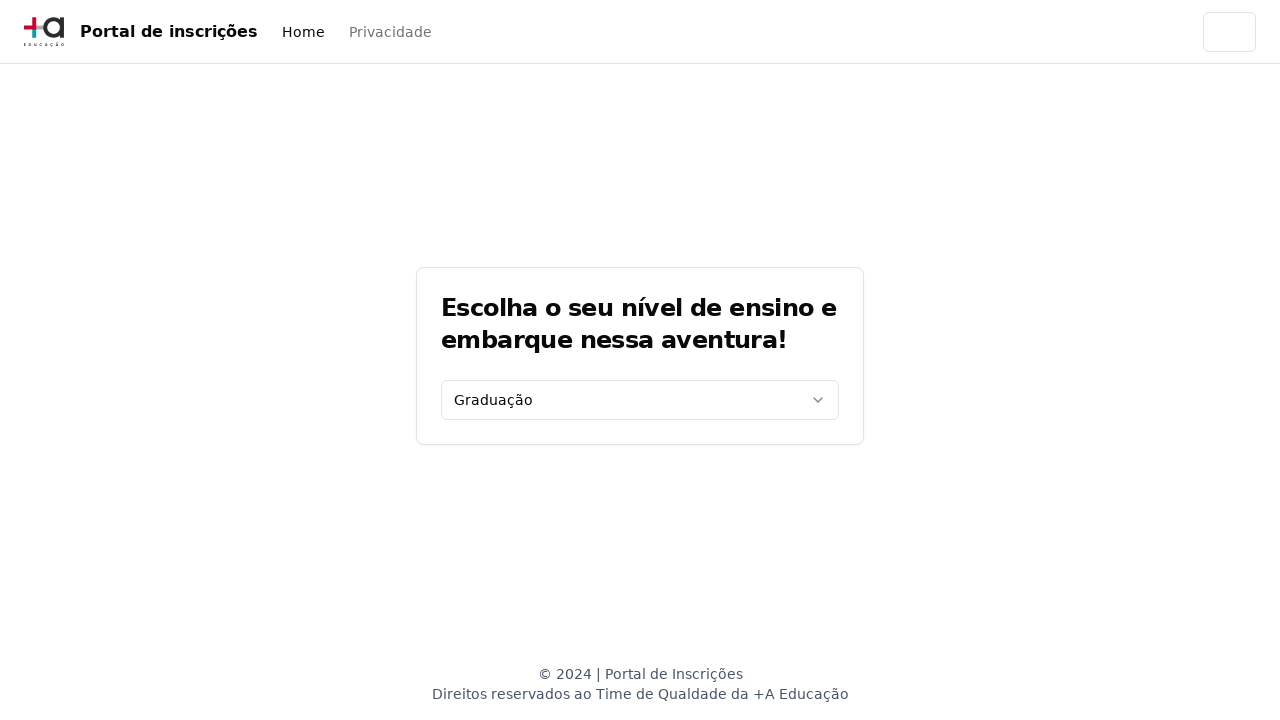

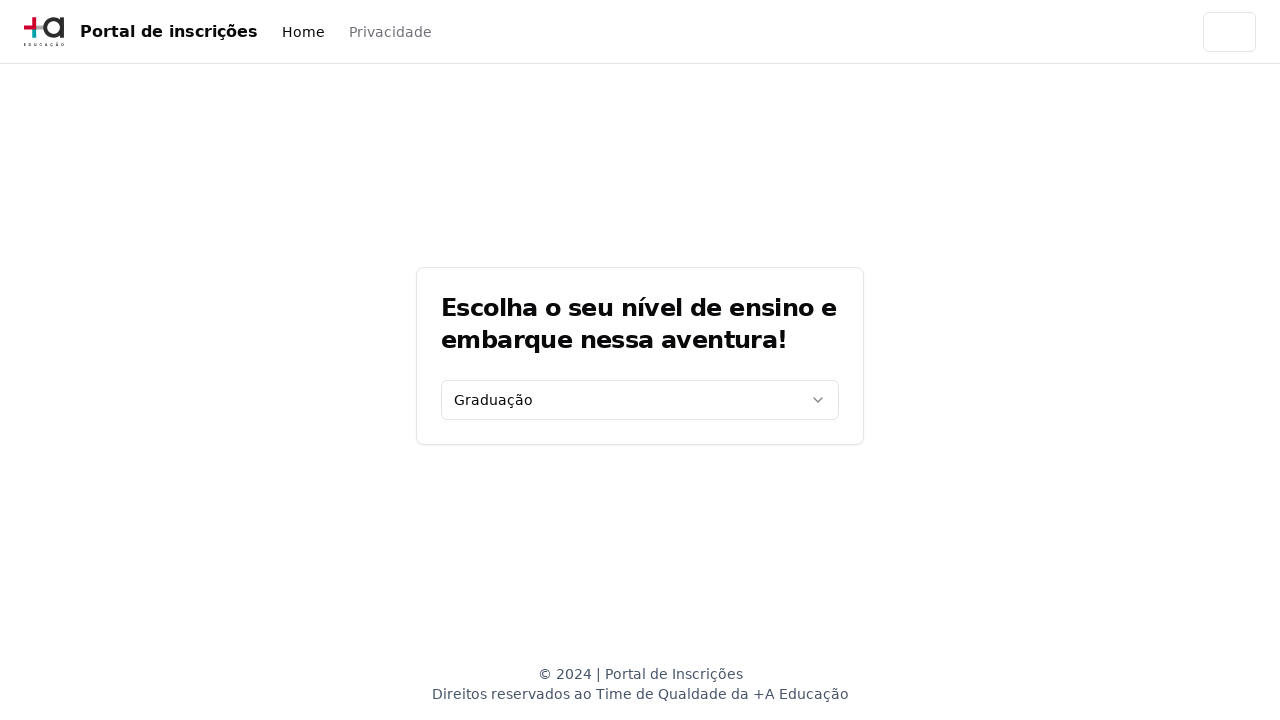